Tests CPF validation functionality by entering a CPF number into the validation form, clicking the validate button, and checking the result displayed on the page.

Starting URL: https://www.geradorcpf.com/validar-cpf.htm

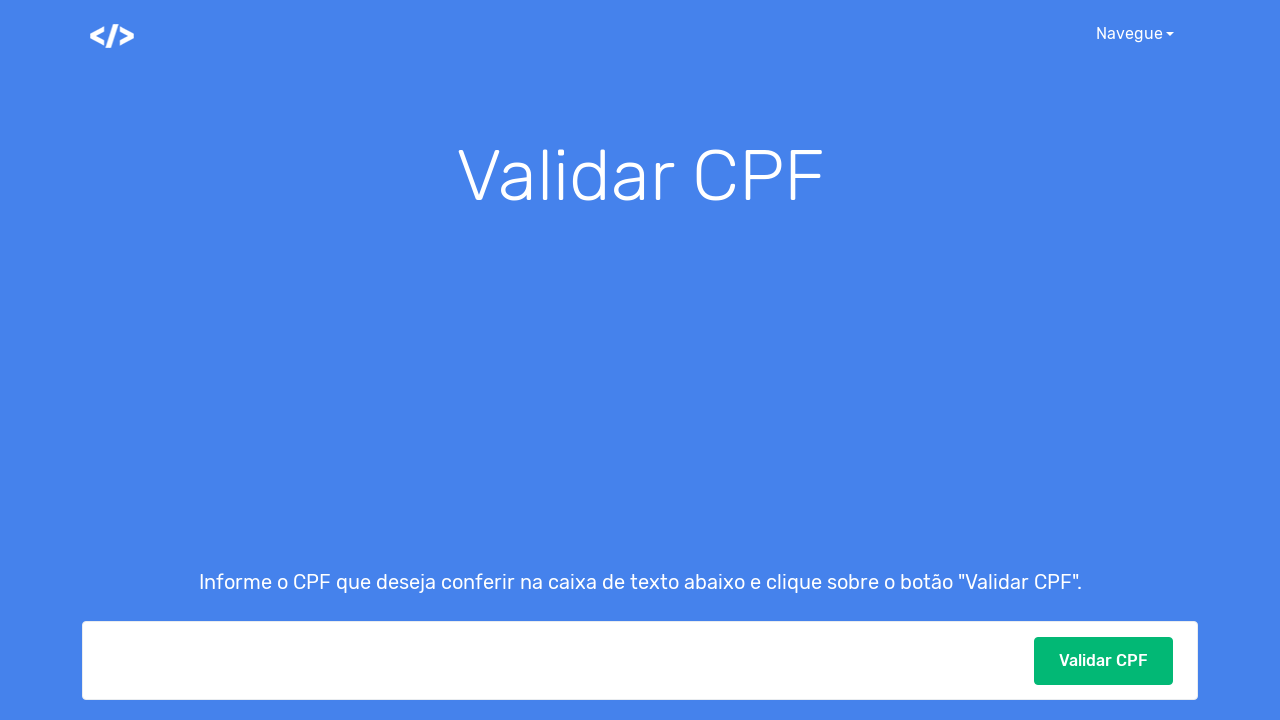

Filled CPF input field with test CPF number '12345678909' on #cpf
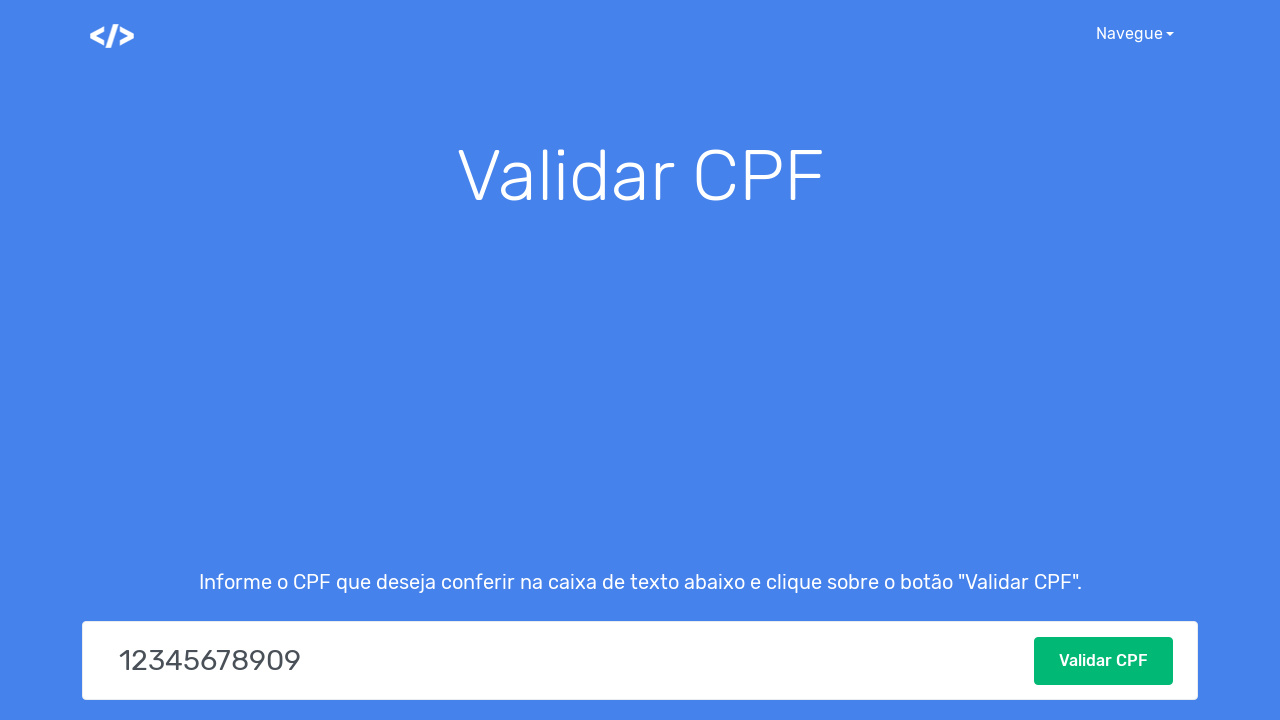

Waited 2 seconds for dynamic behavior
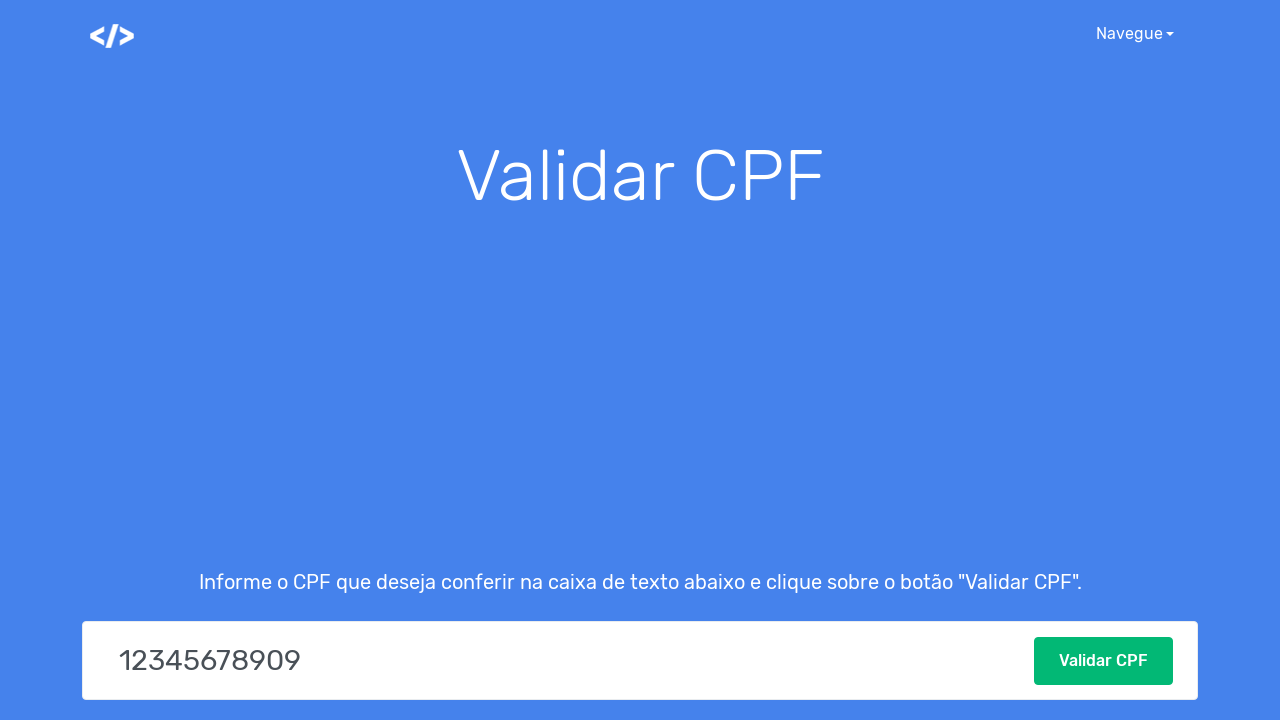

Clicked validate button at (1104, 661) on #botaoValidarCPF
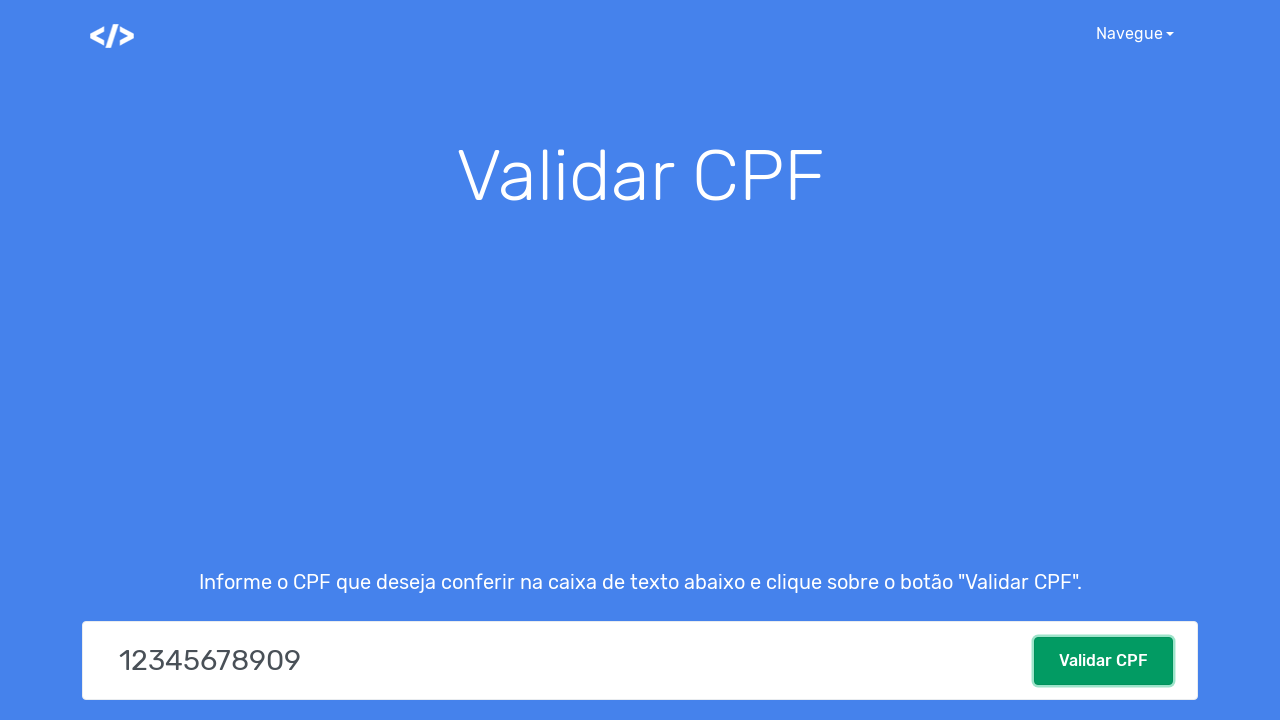

CPF validation result appeared on page
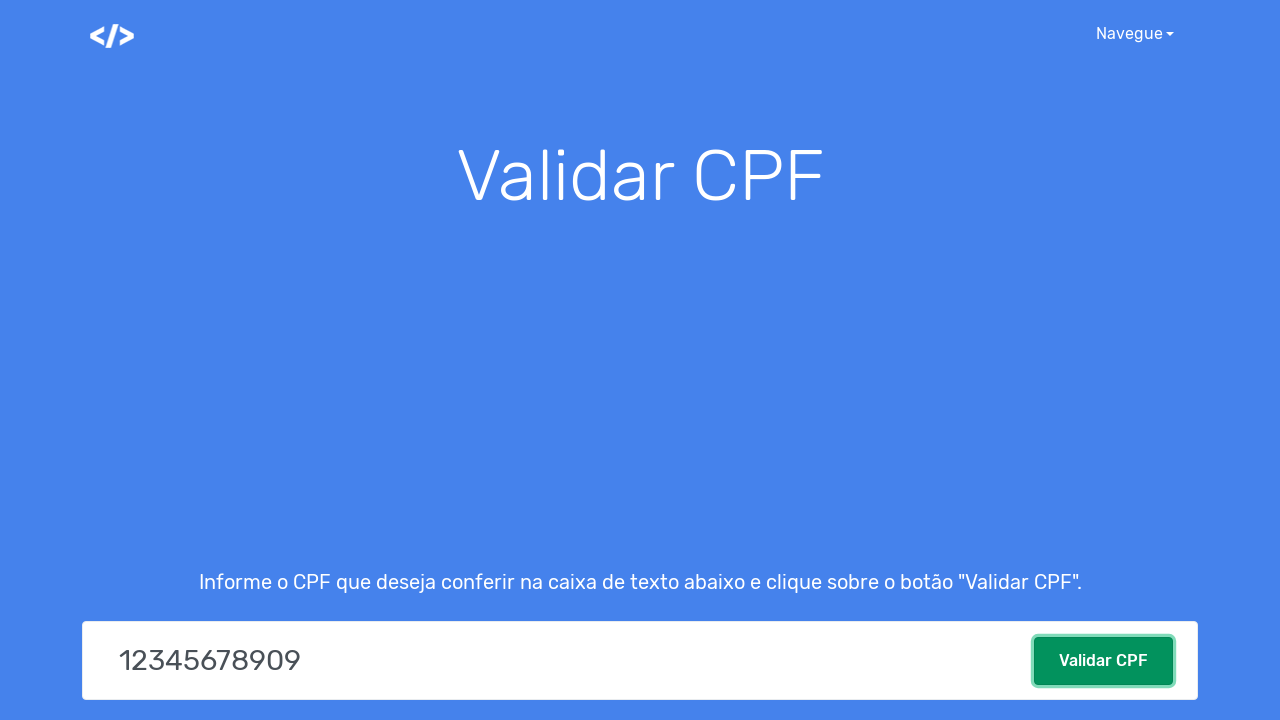

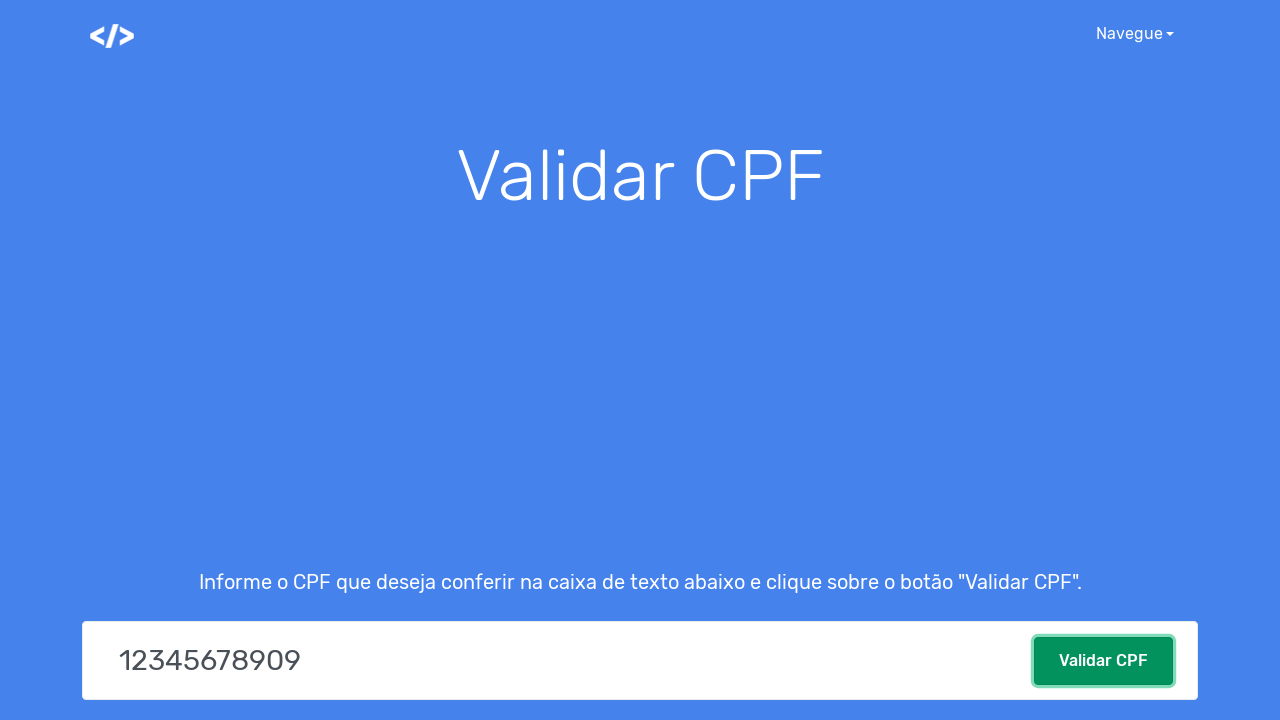